Navigates to calculator.net and triggers the print dialog using keyboard shortcuts (Ctrl+P)

Starting URL: https://www.calculator.net/

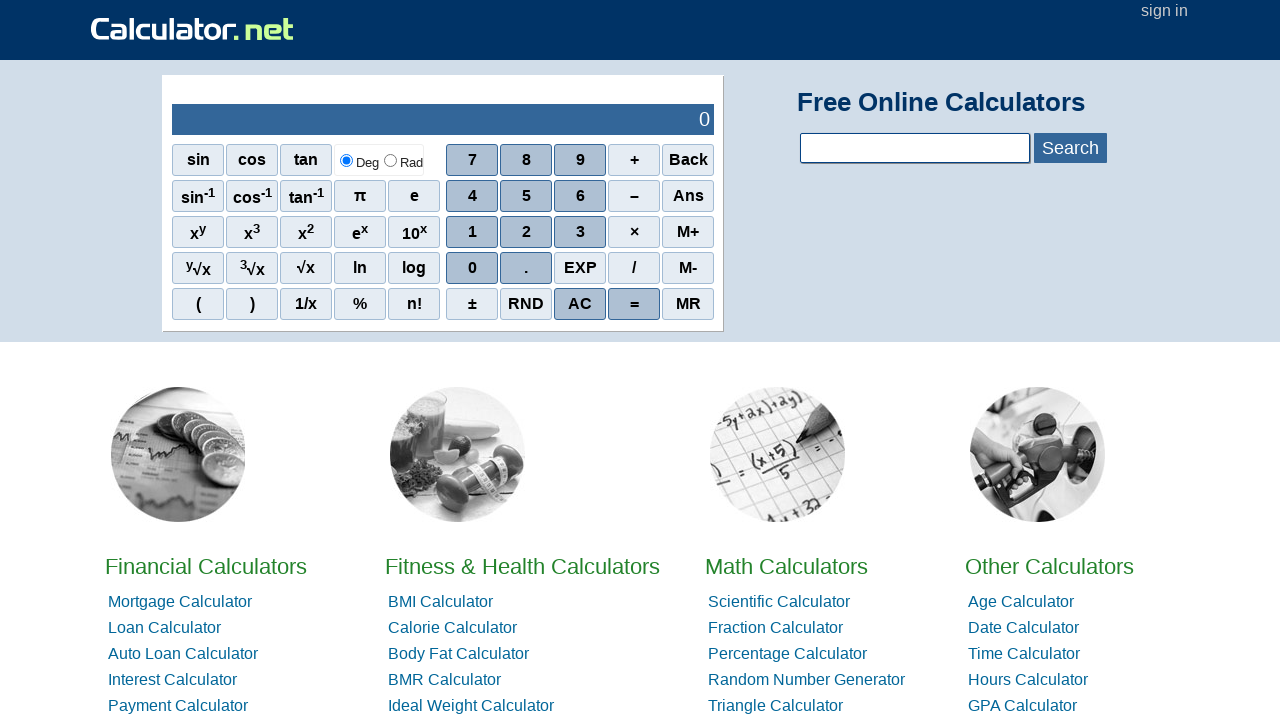

Navigated to calculator.net homepage
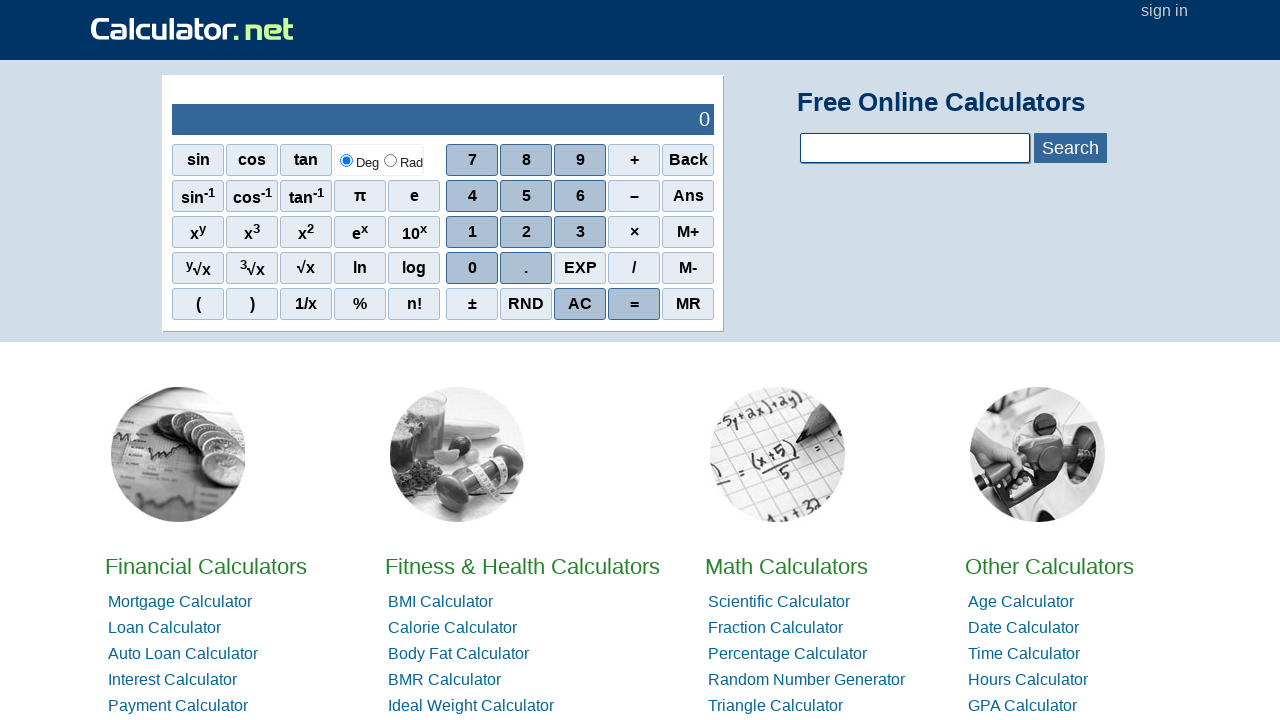

Triggered print dialog with Ctrl+P keyboard shortcut
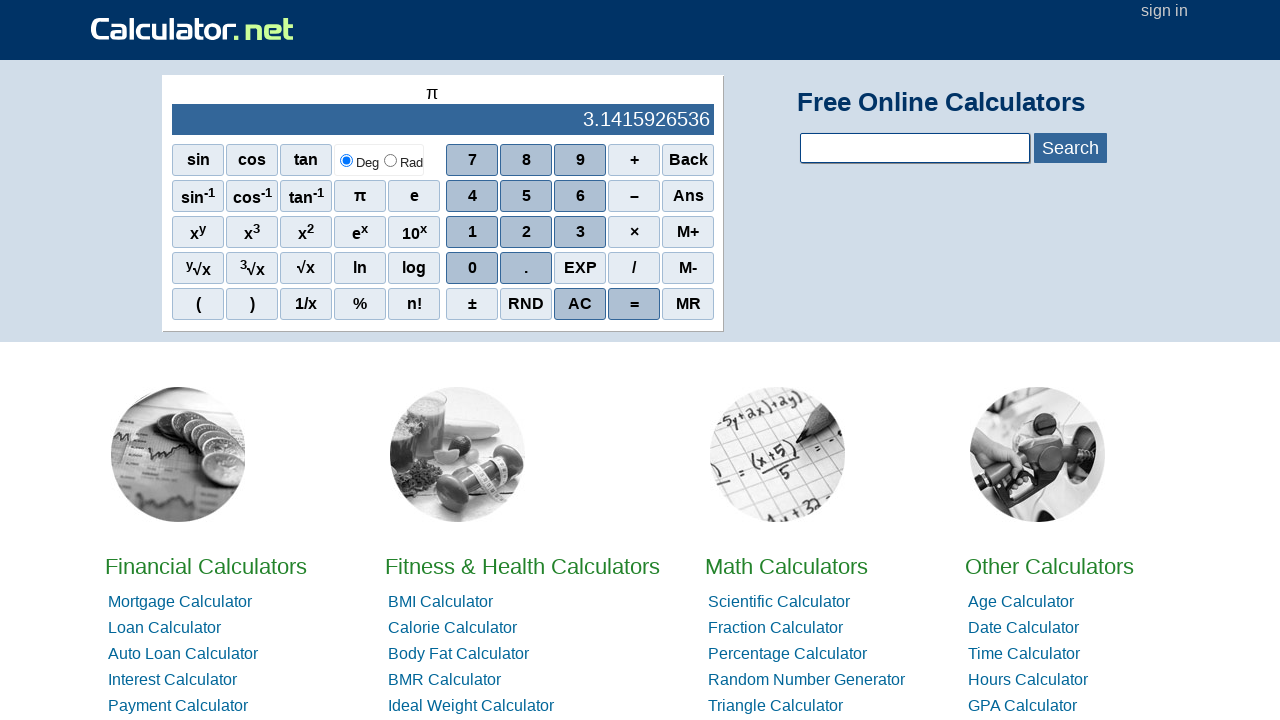

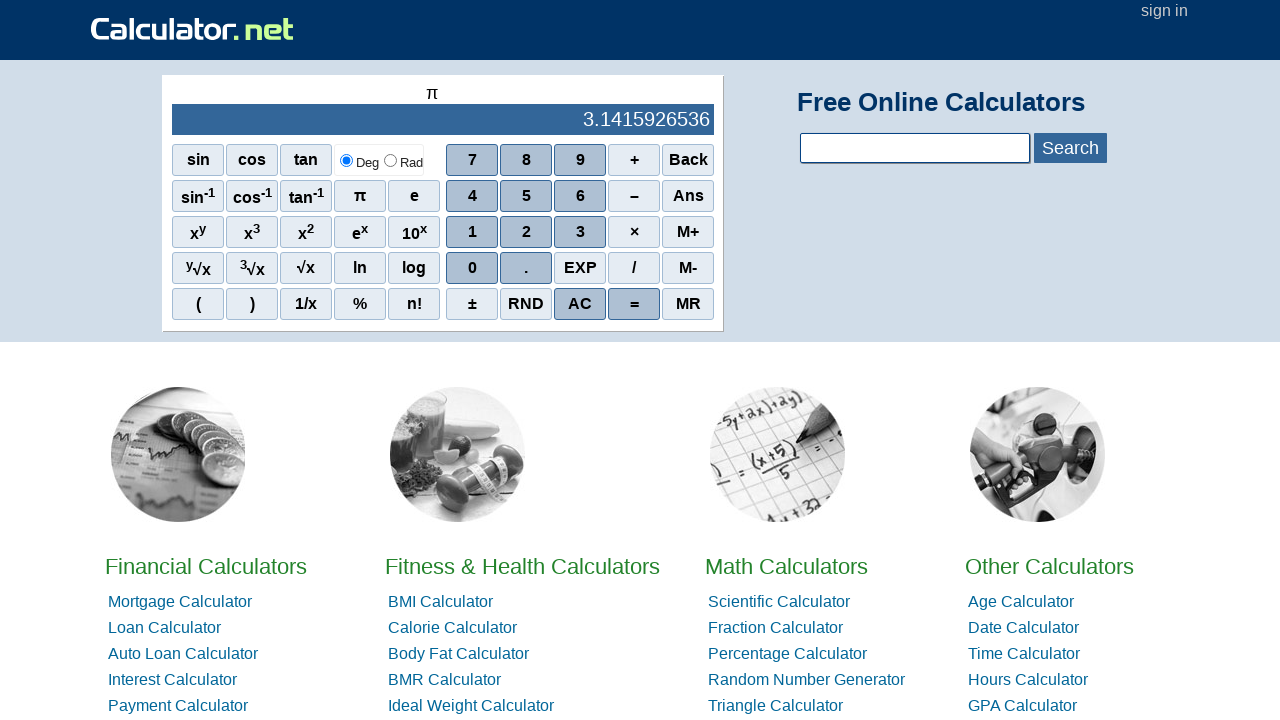